Clicks on the Product Store title link in the top left corner of the page

Starting URL: https://www.demoblaze.com/index.html

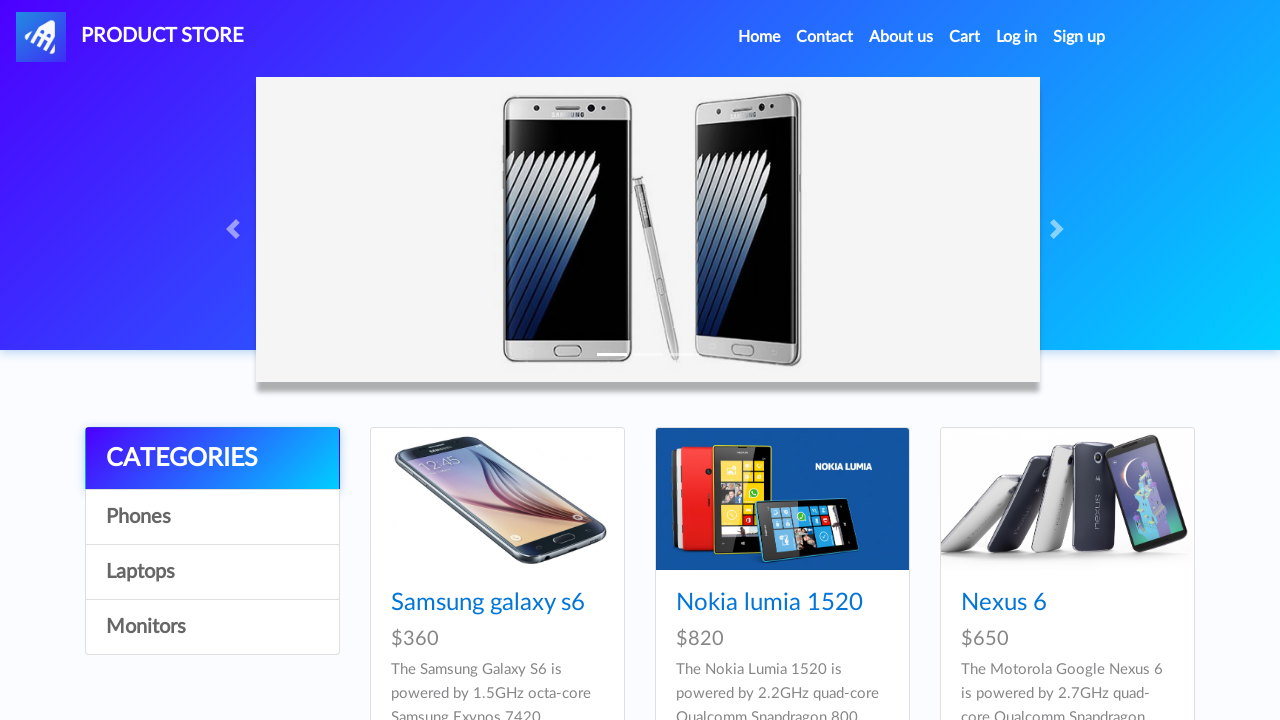

Clicked on the Product Store title link in the top left corner at (130, 37) on xpath=//*[@id="nava"]
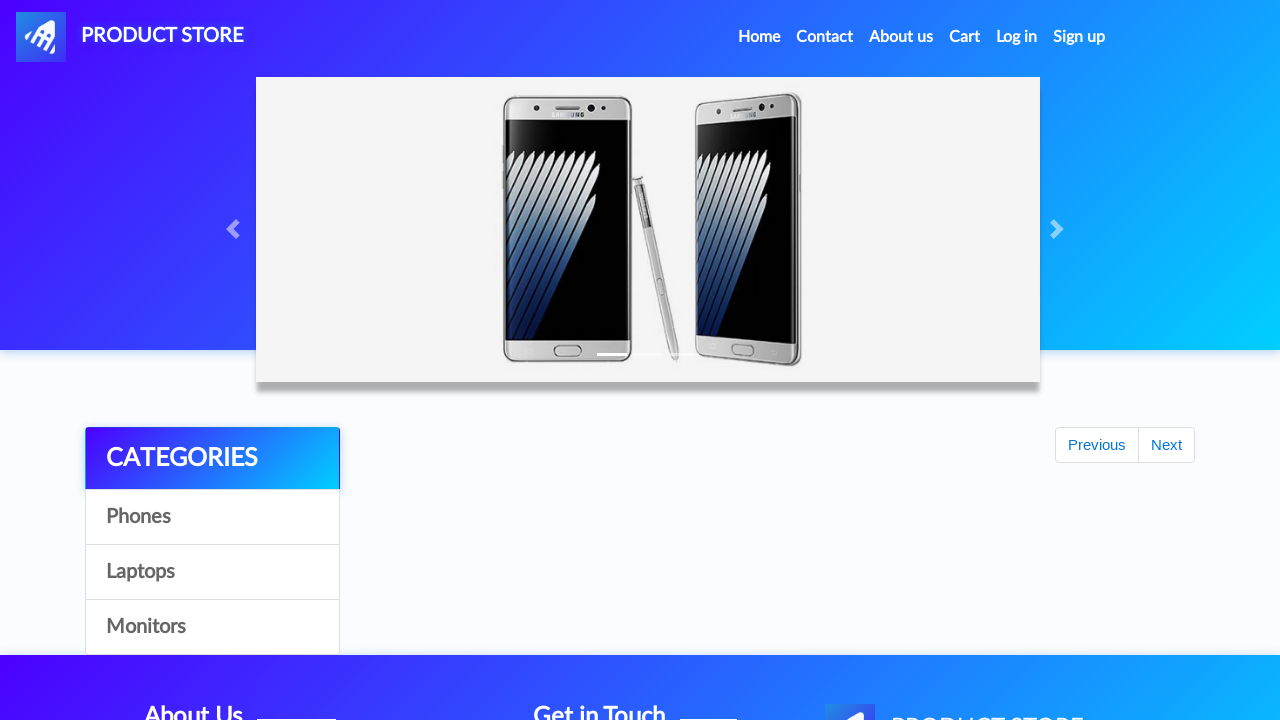

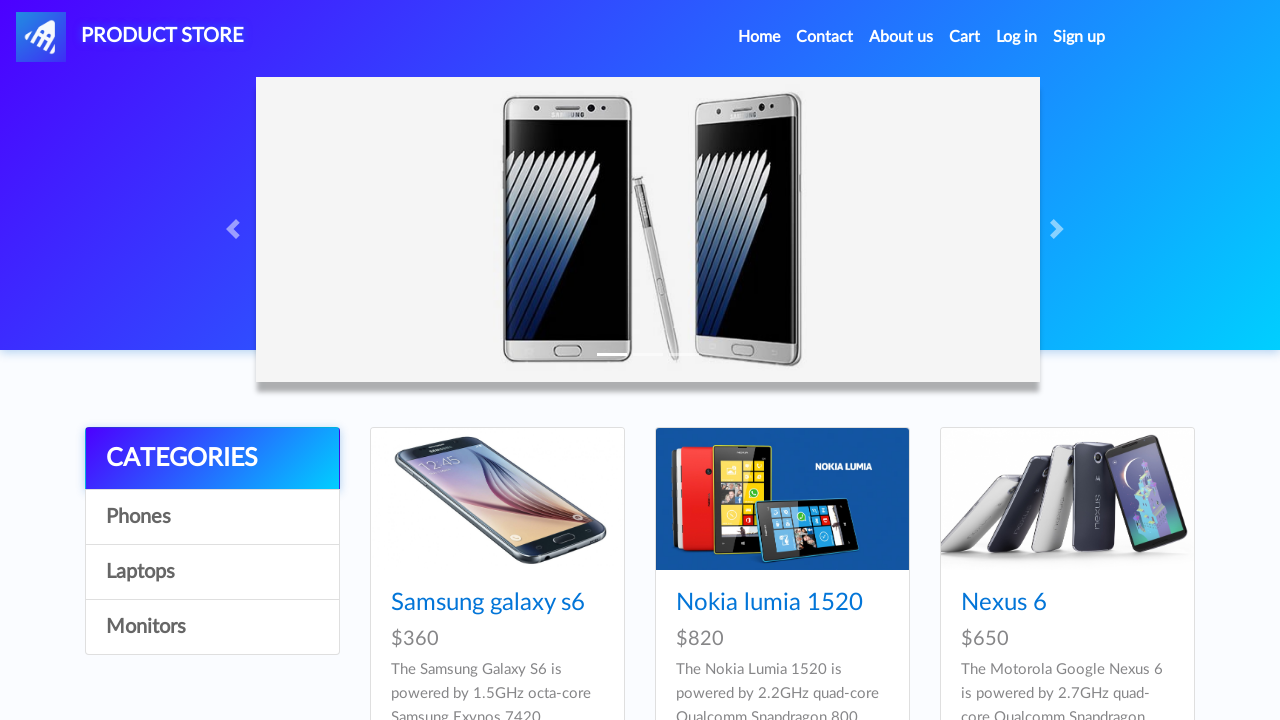